Tests dropdown functionality by selecting a currency option (AED) from a dropdown menu on a flight booking practice page

Starting URL: https://rahulshettyacademy.com/dropdownsPractise/

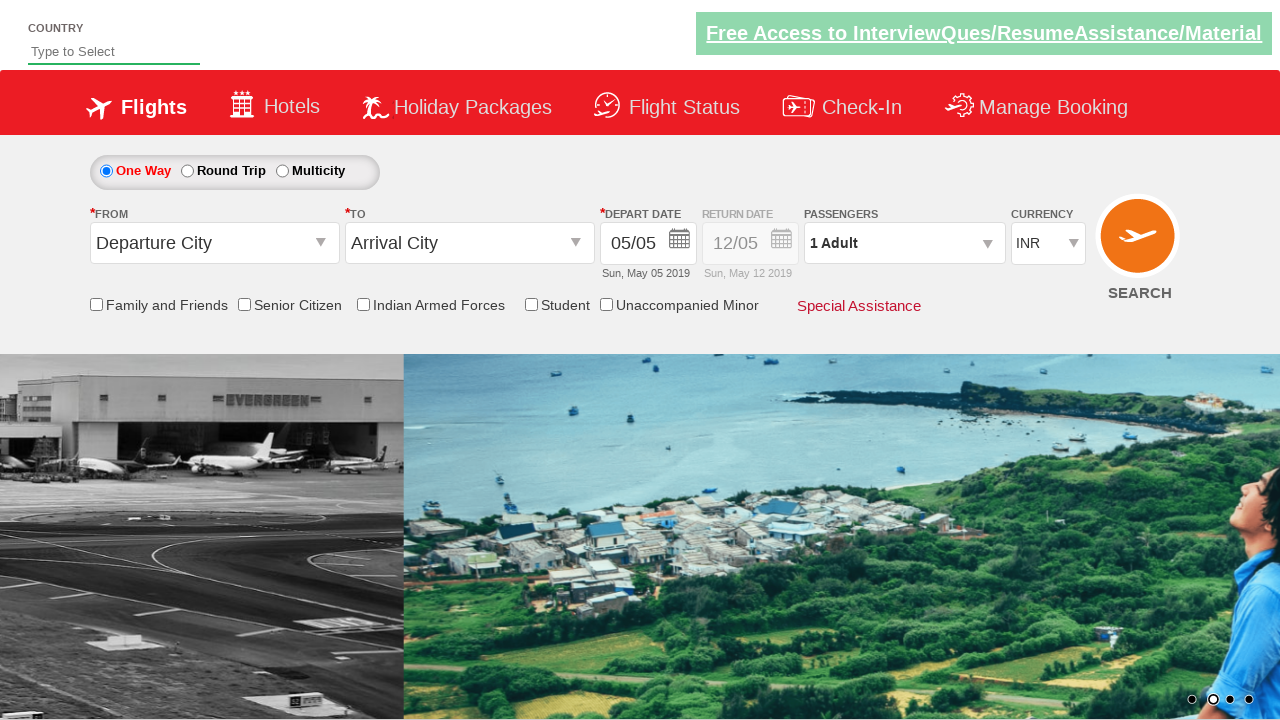

Navigated to flight booking practice page
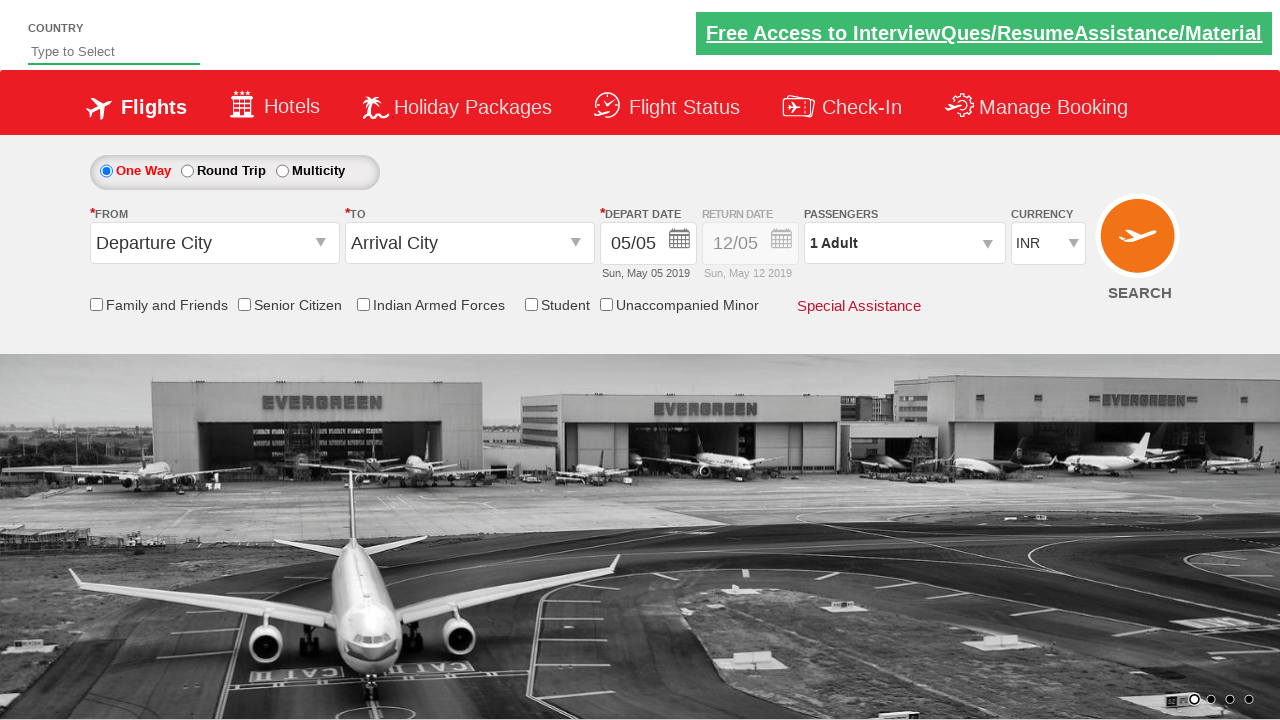

Selected AED currency from dropdown menu on select[name='ctl00$mainContent$DropDownListCurrency']
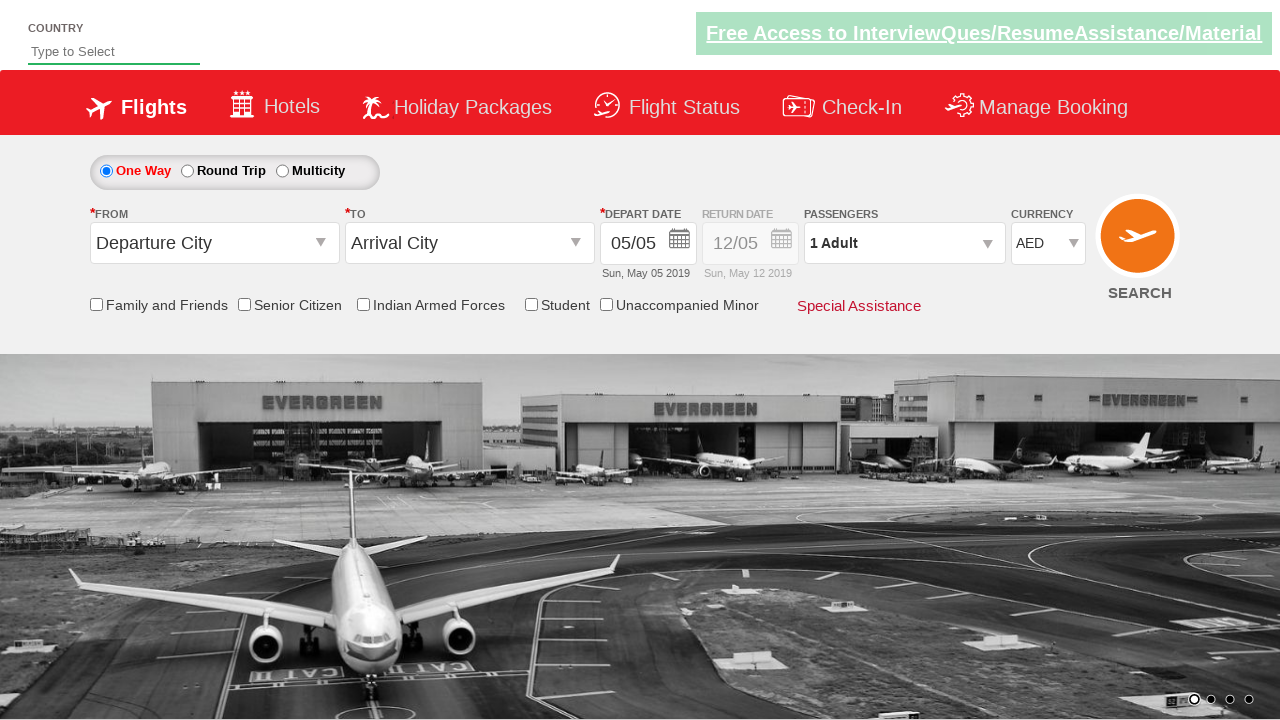

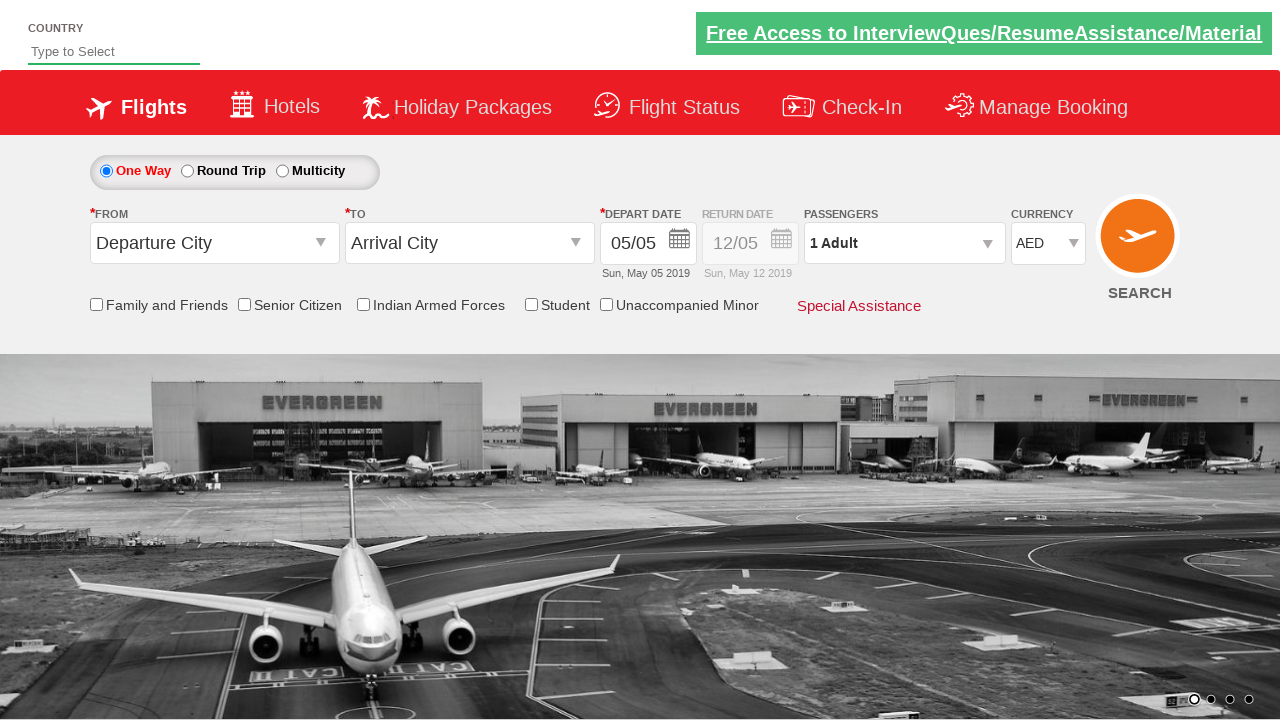